Tests opening a modal and verifying the modal body text content

Starting URL: https://formy-project.herokuapp.com/

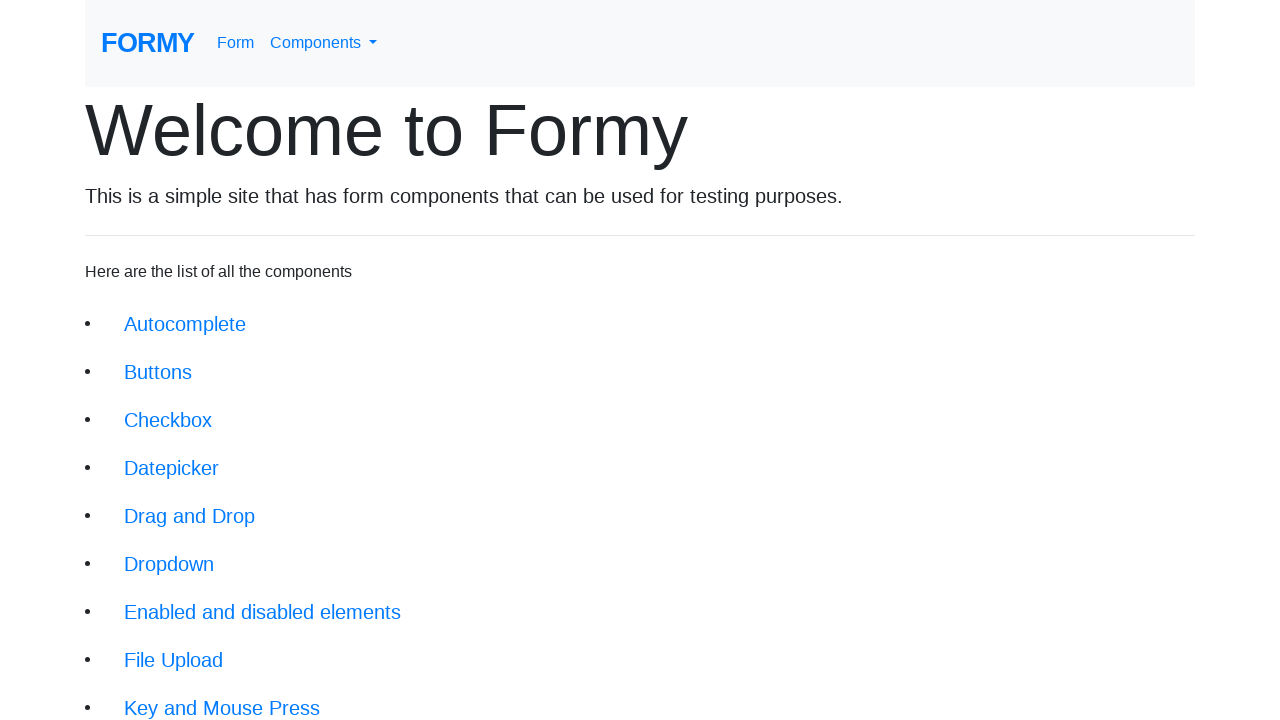

Clicked on Modal link at (151, 504) on xpath=//li/a[@href='/modal']
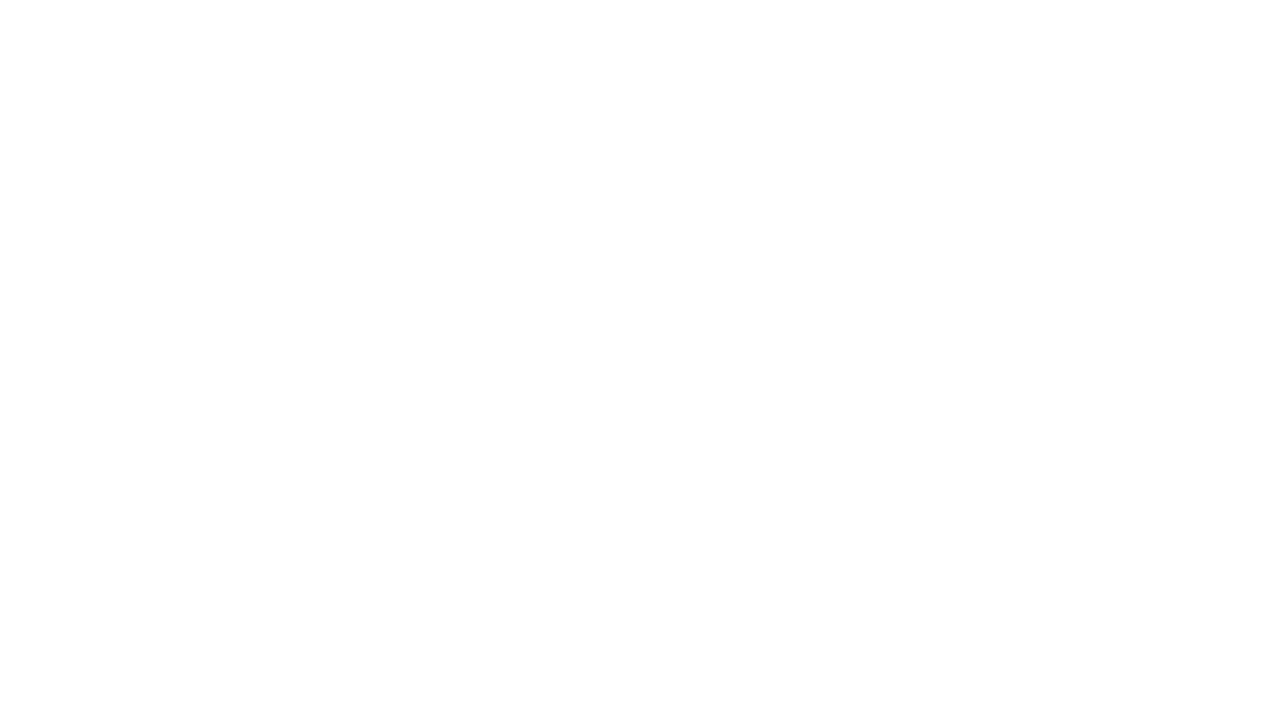

Clicked button to open modal at (142, 186) on #modal-button
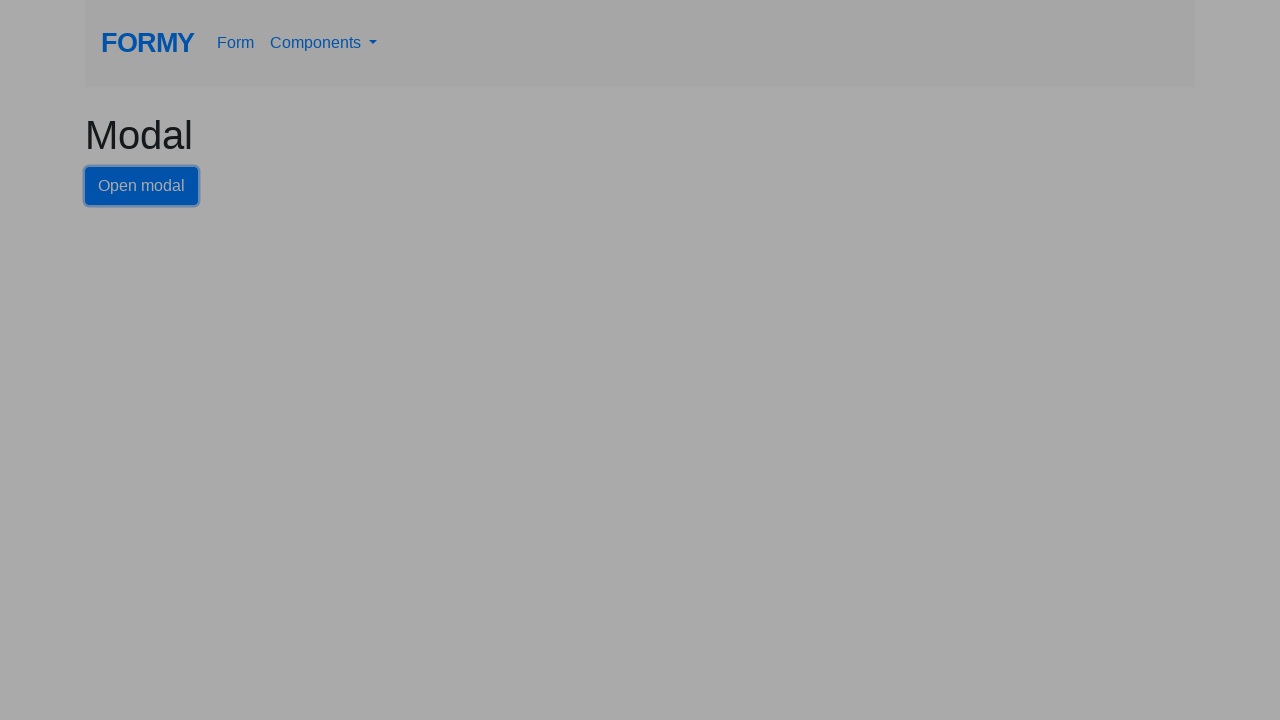

Modal body became visible
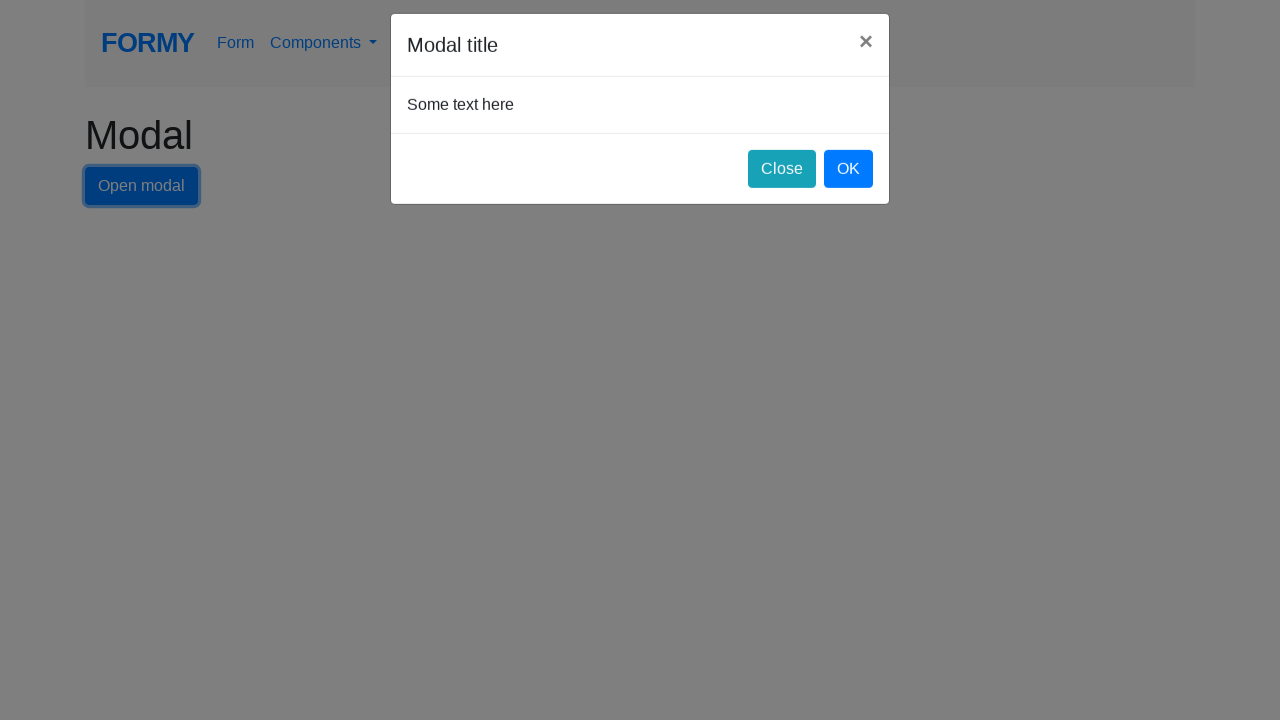

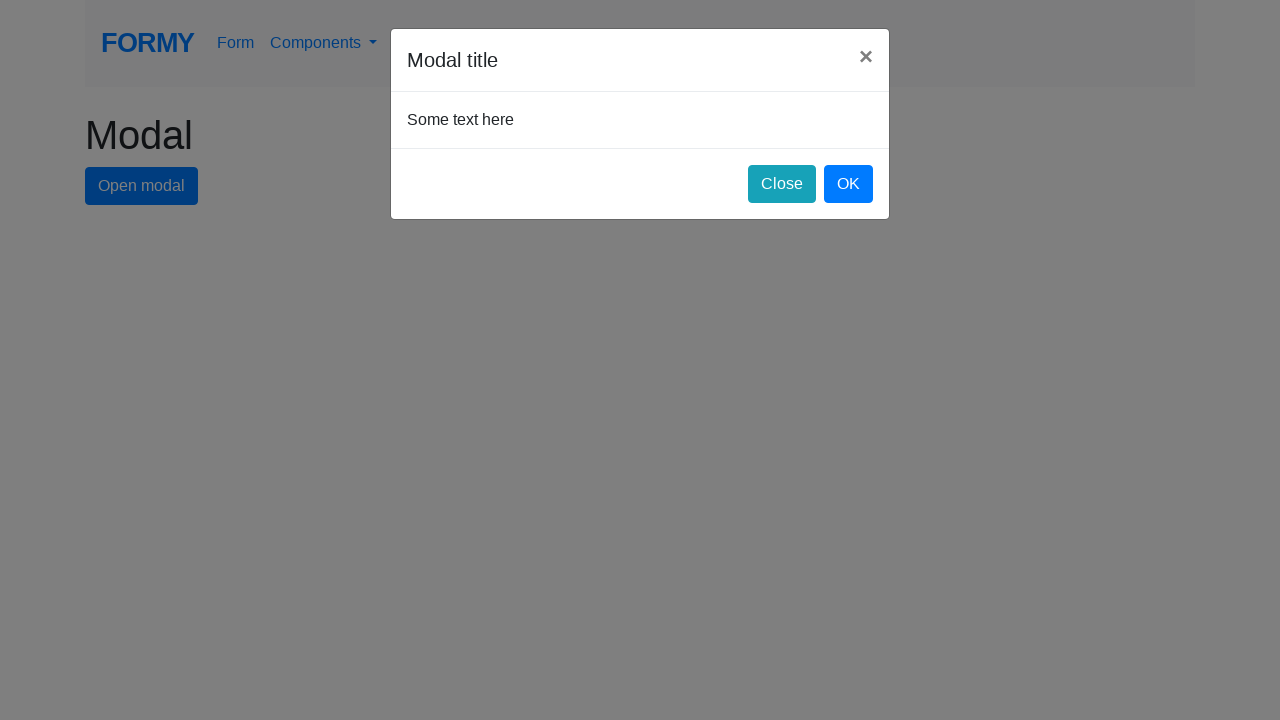